Tests dropdown selection functionality by selecting currency options using different methods (by index, by visible text, and by value)

Starting URL: https://rahulshettyacademy.com/dropdownsPractise/

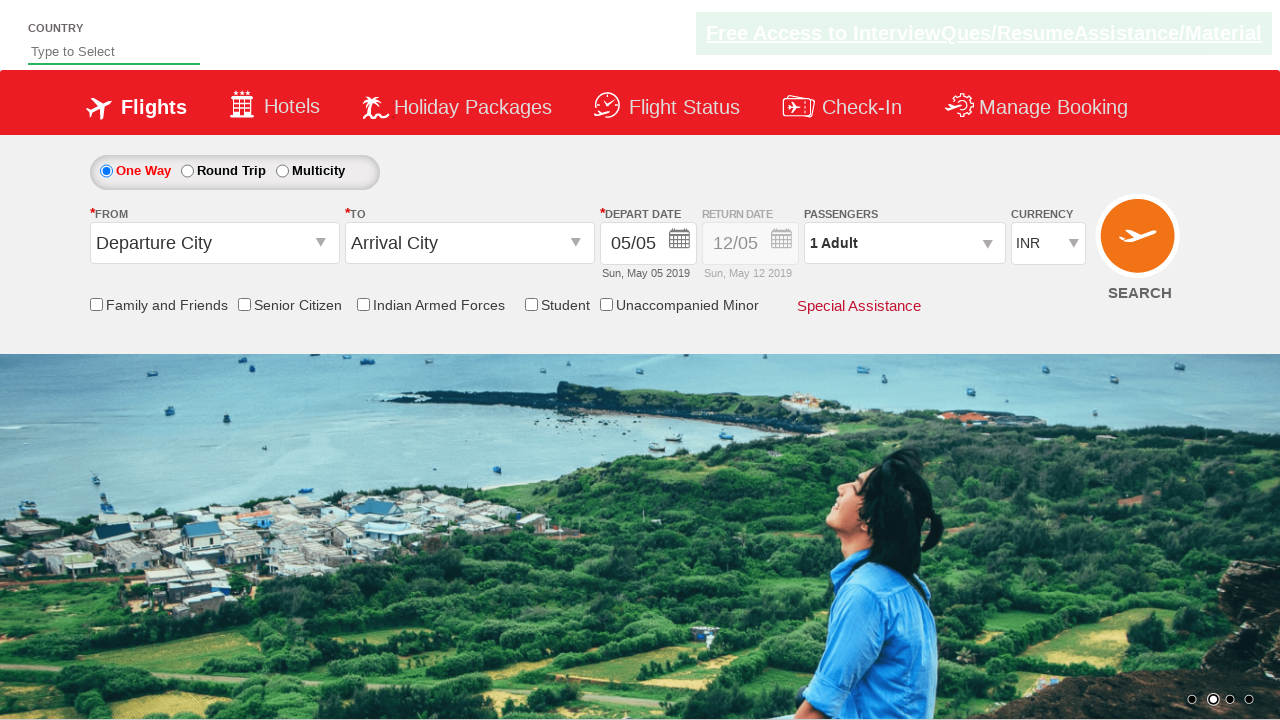

Located currency dropdown element
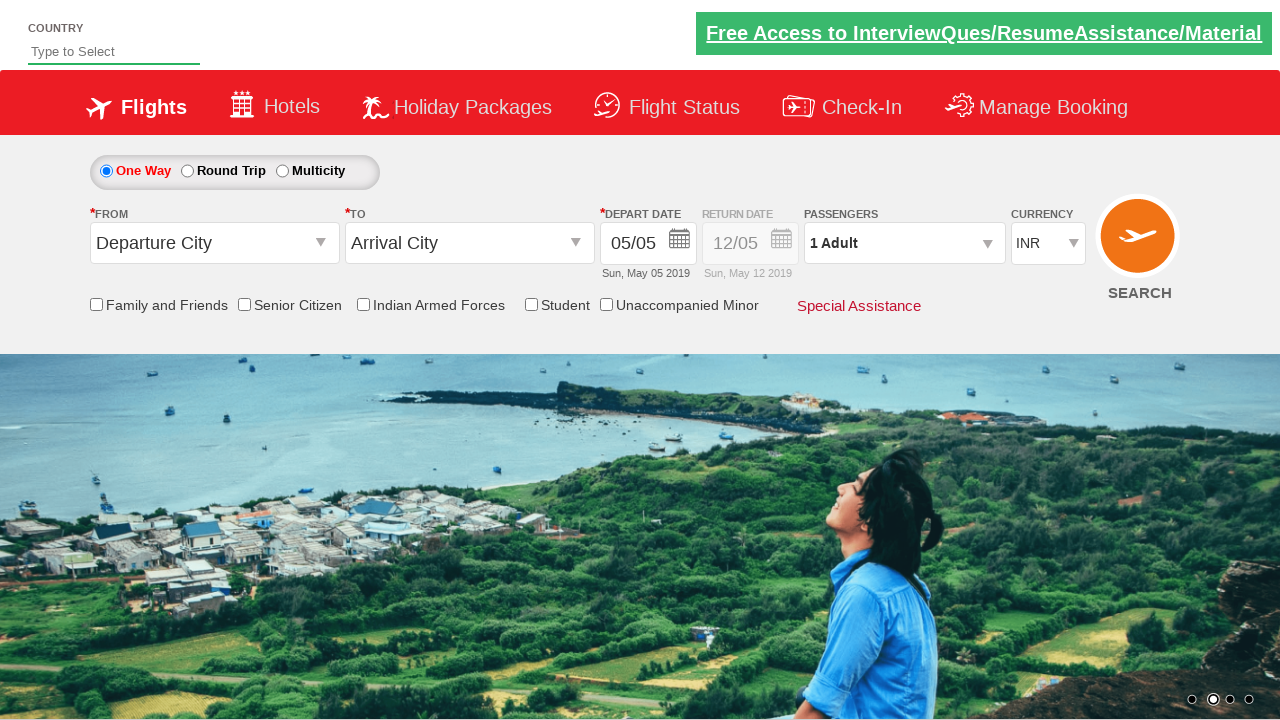

Selected 4th option in currency dropdown by index on #ctl00_mainContent_DropDownListCurrency
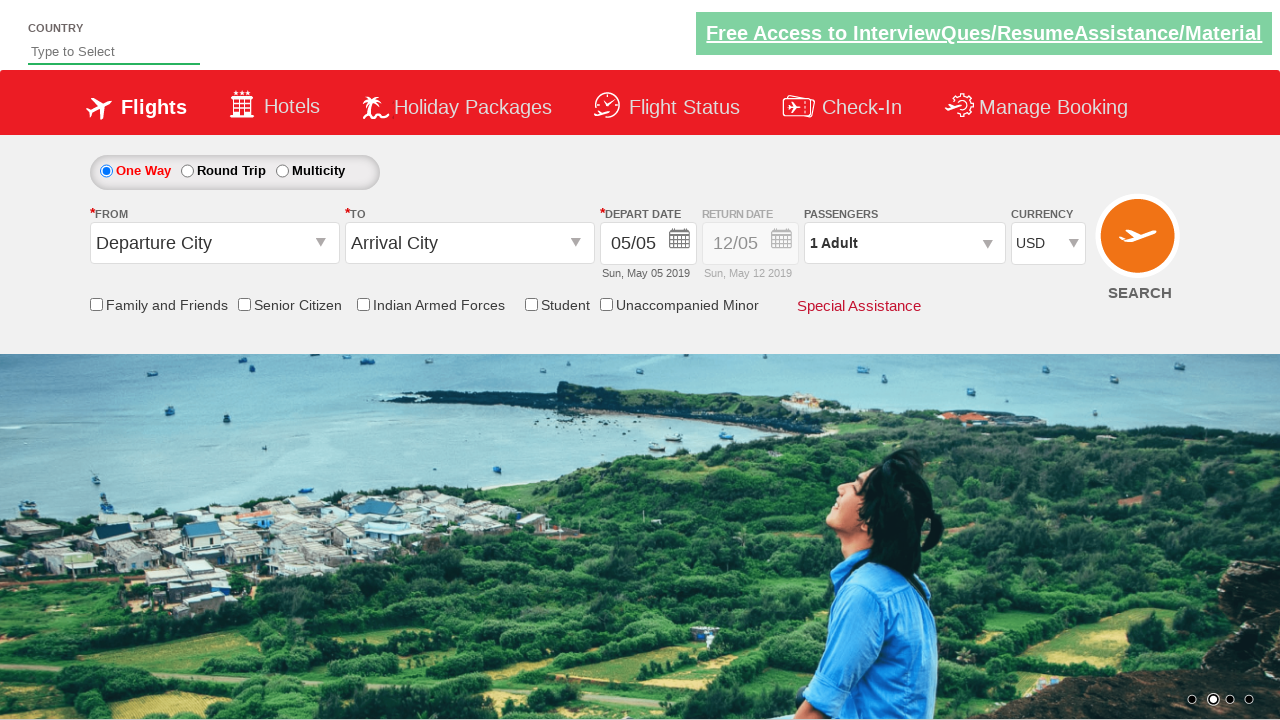

Selected AED currency by visible text on #ctl00_mainContent_DropDownListCurrency
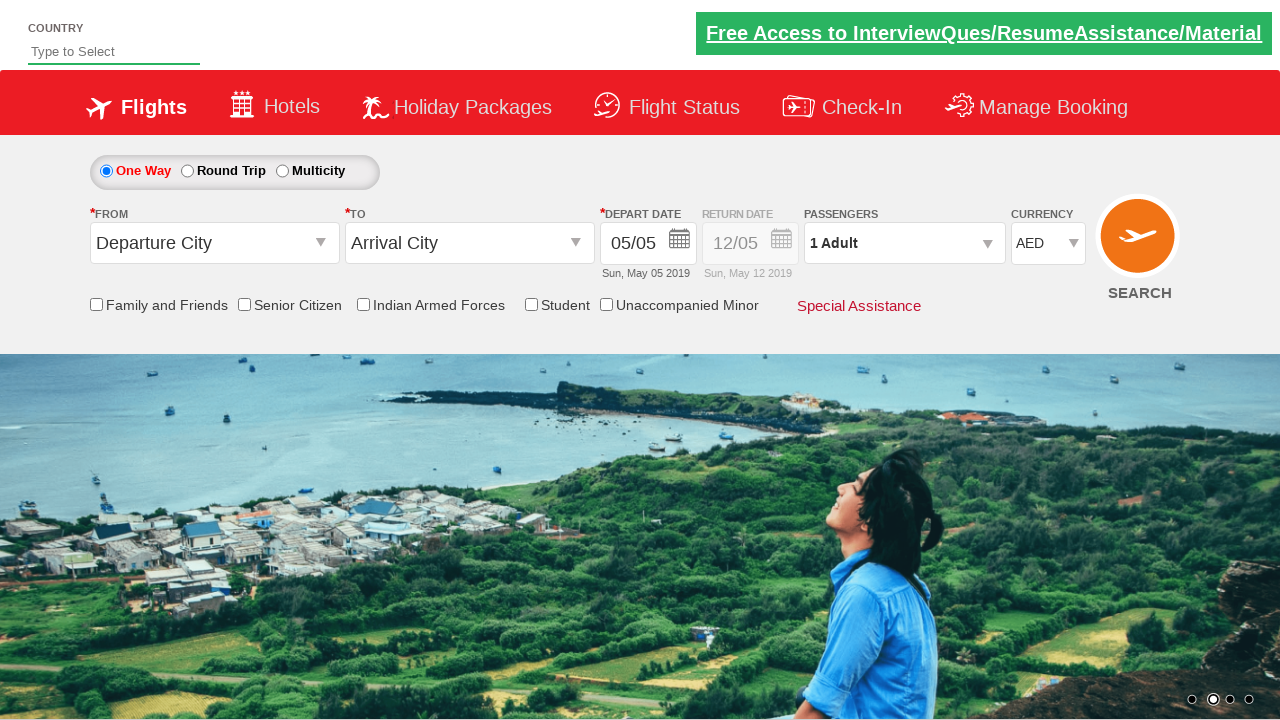

Selected INR currency by value on #ctl00_mainContent_DropDownListCurrency
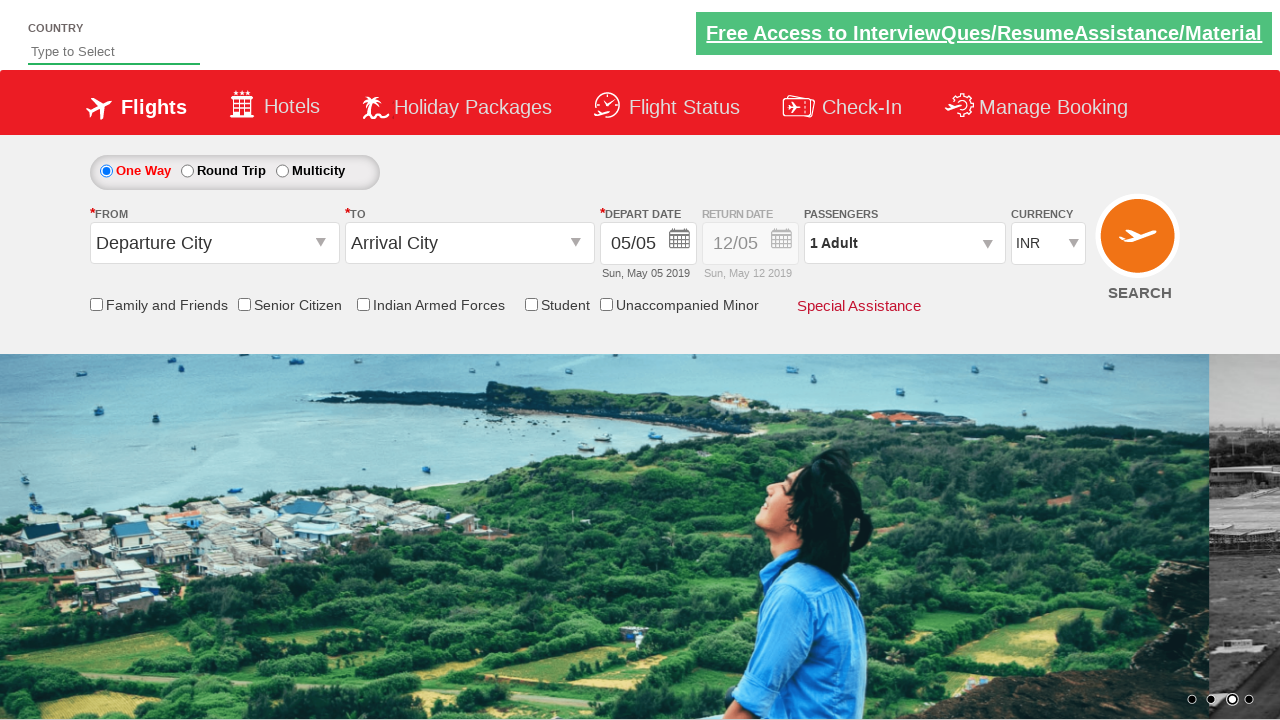

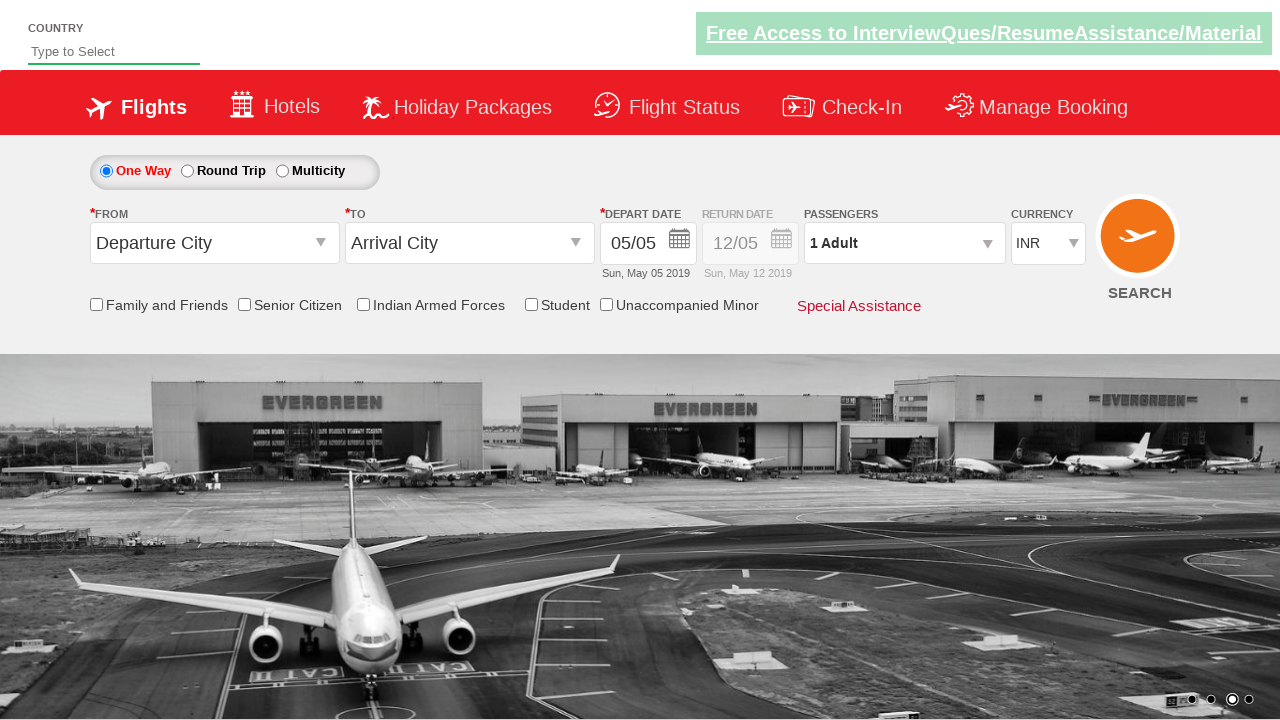